Navigates to the Request Demo page and verifies that form fields for First Name and Last Name are present

Starting URL: https://www.automationanywhere.com/

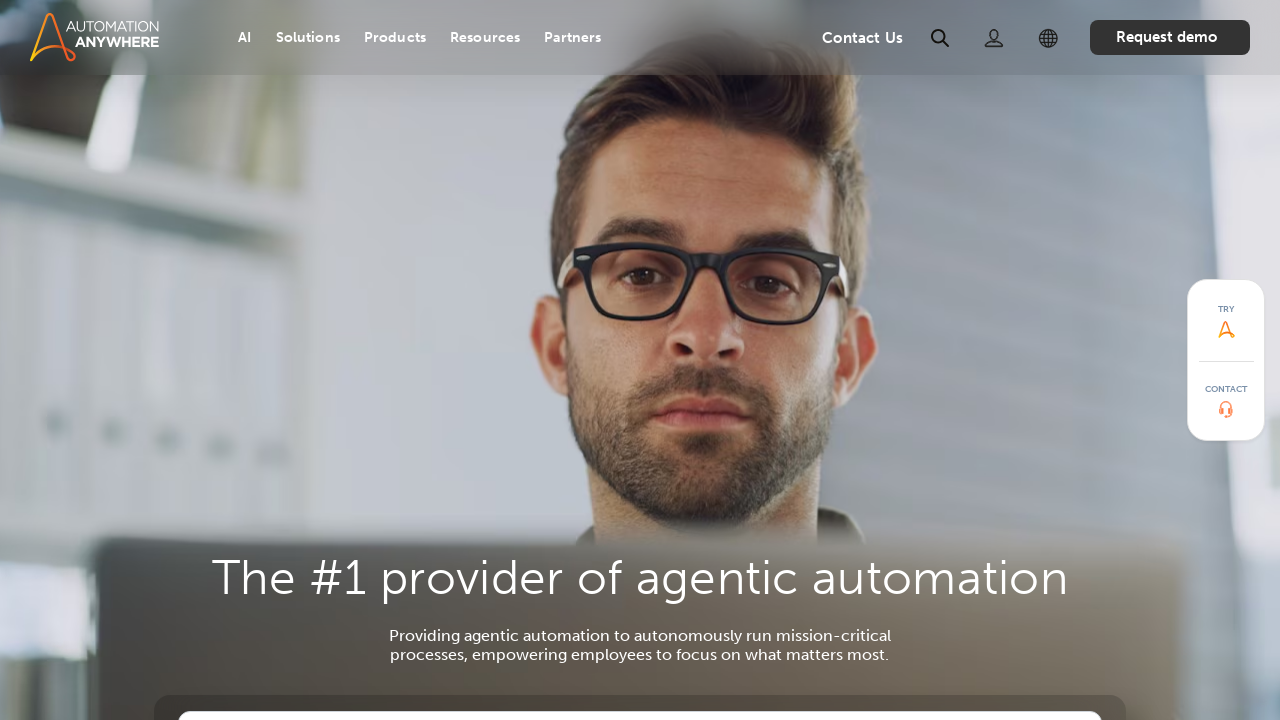

Clicked on Request Demo link in navigation bar at (1170, 38) on xpath=//*[@id="topNavbar"]/div/div/div[1]/div[2]/a
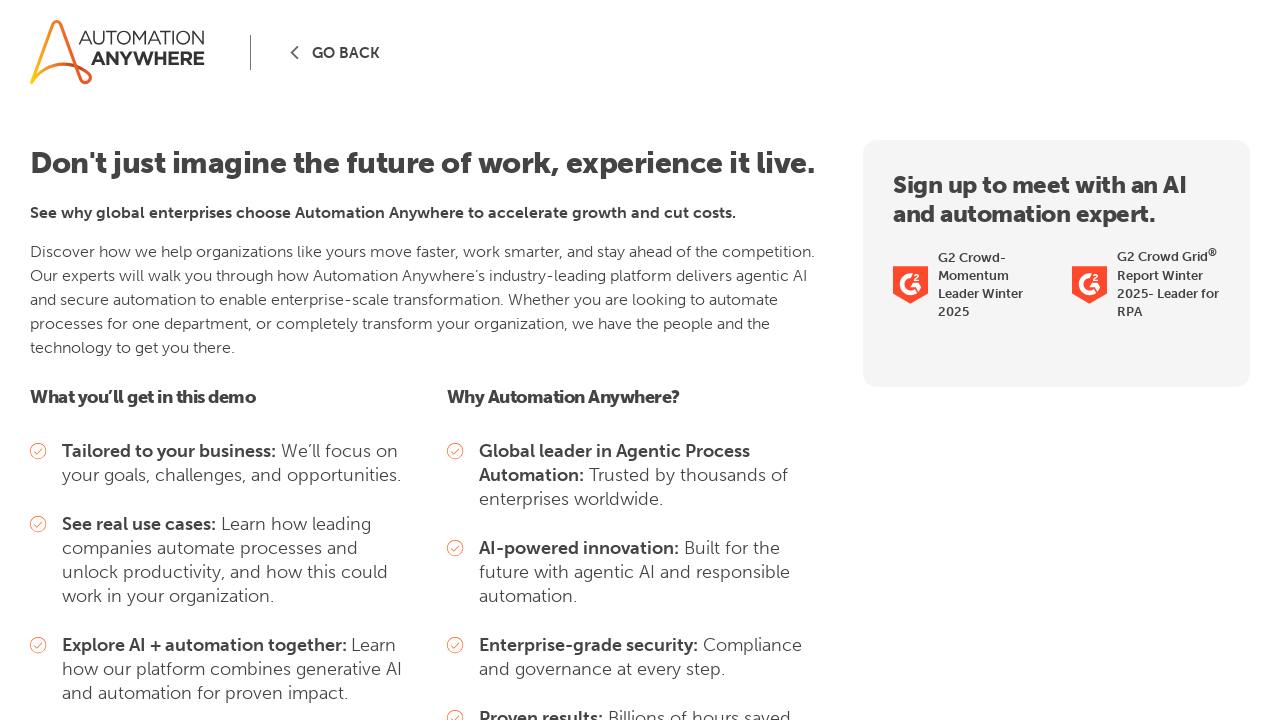

Request Demo page loaded with First Name label visible
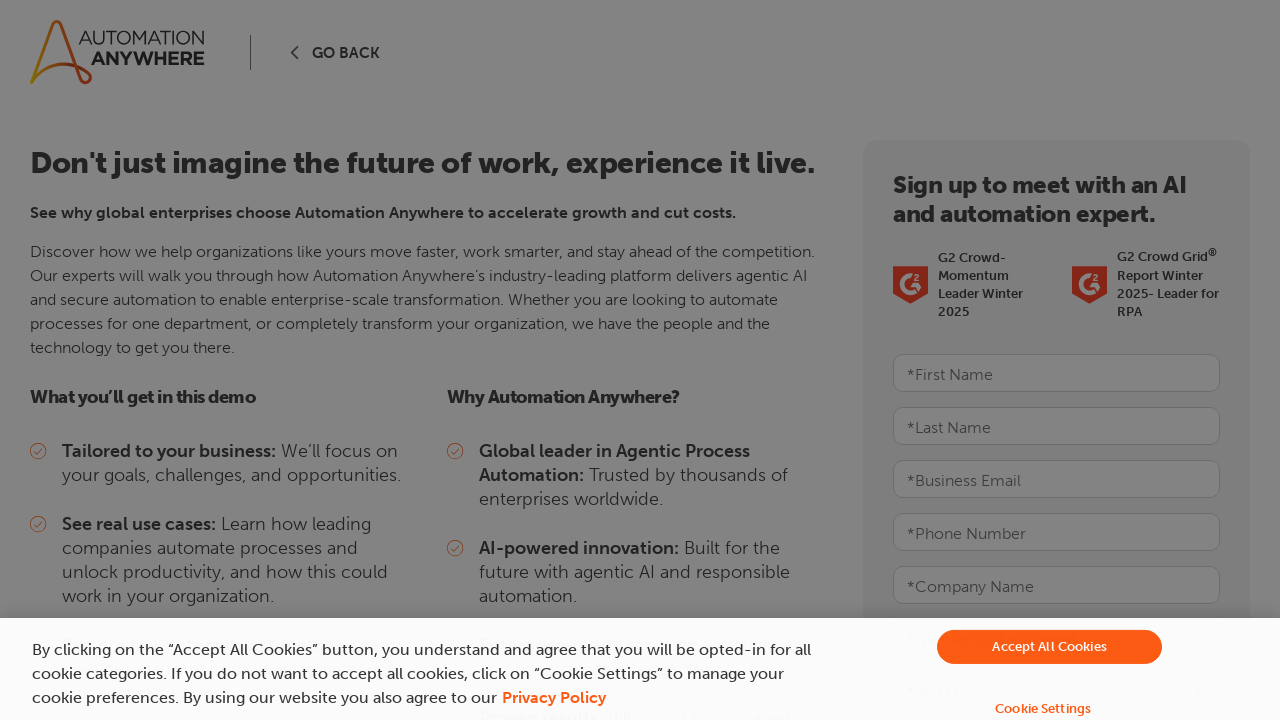

Verified First Name label has correct 'for' attribute
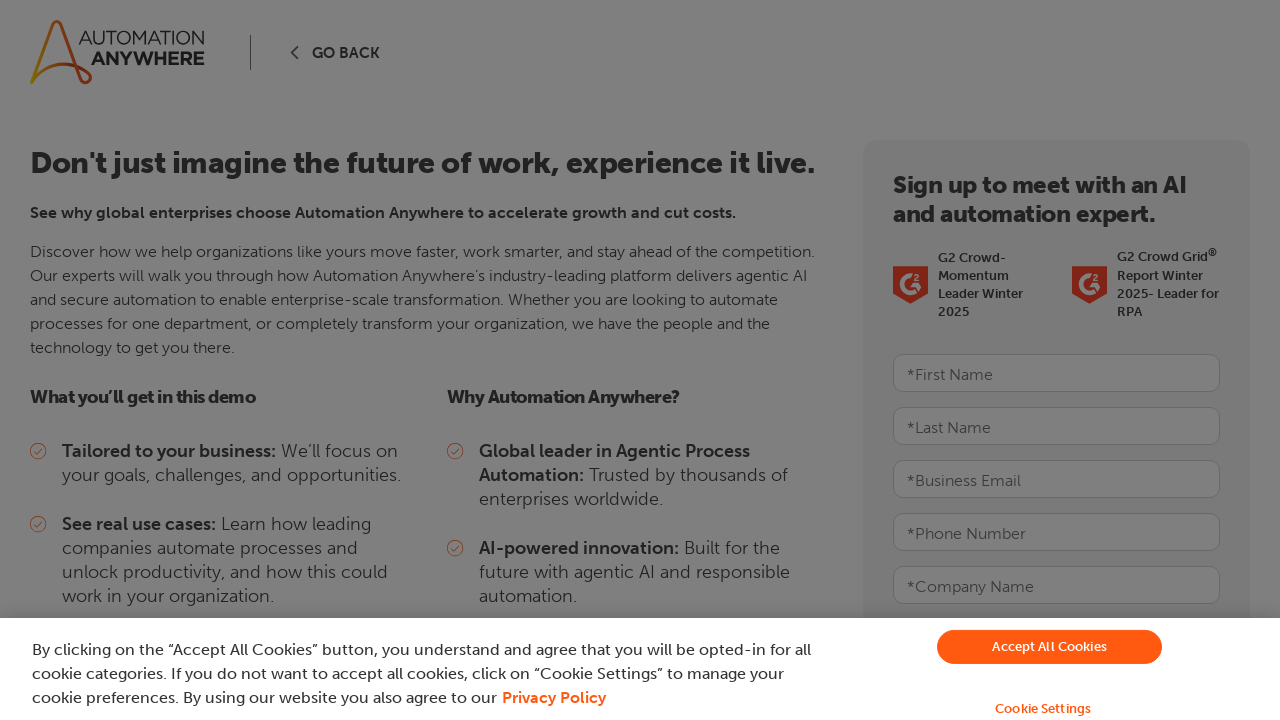

Verified Last Name label has correct 'for' attribute
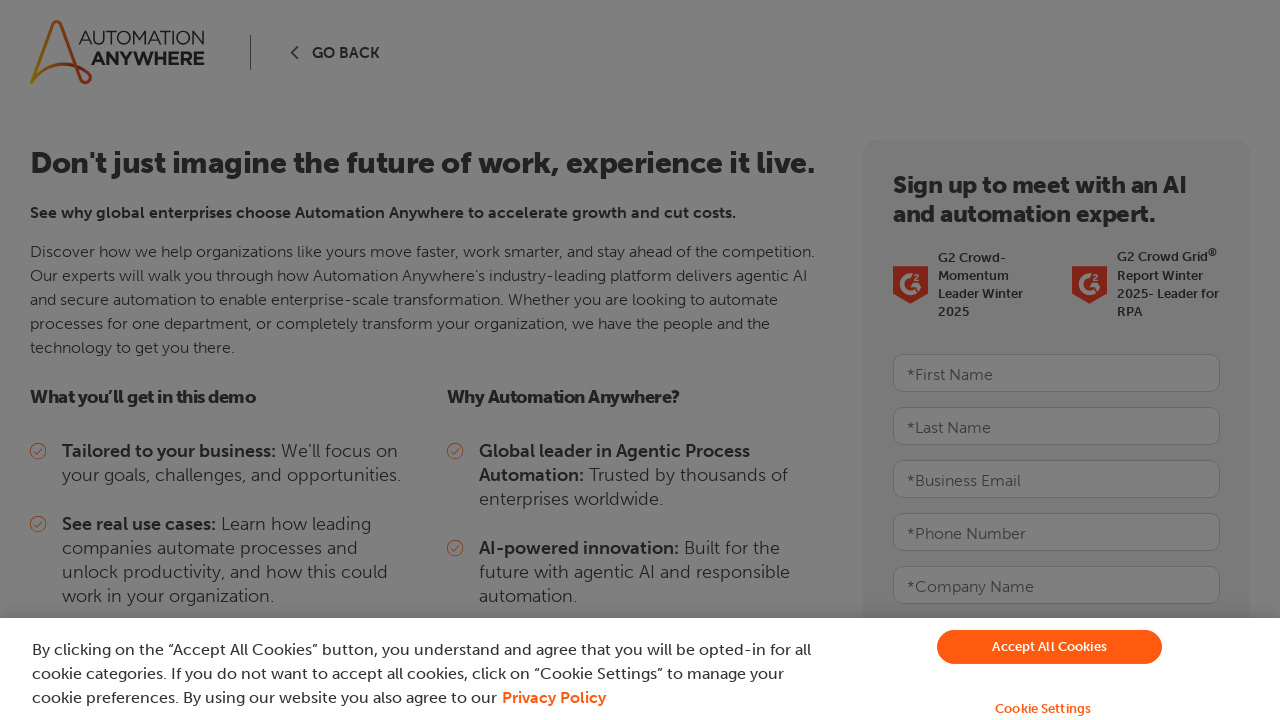

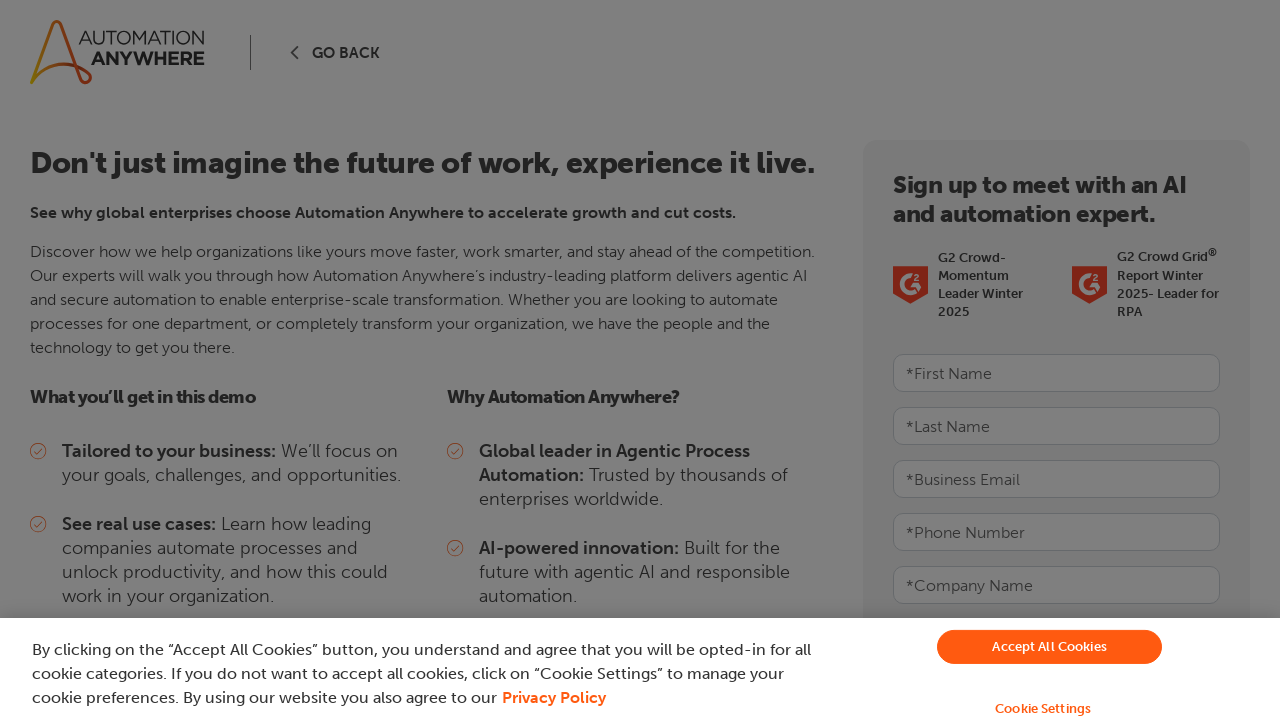